Tests a payment form by applying a coupon code, entering credit card details, and completing the purchase

Starting URL: https://vins-udemy.s3.amazonaws.com/java/html/java8-payment-screen.html

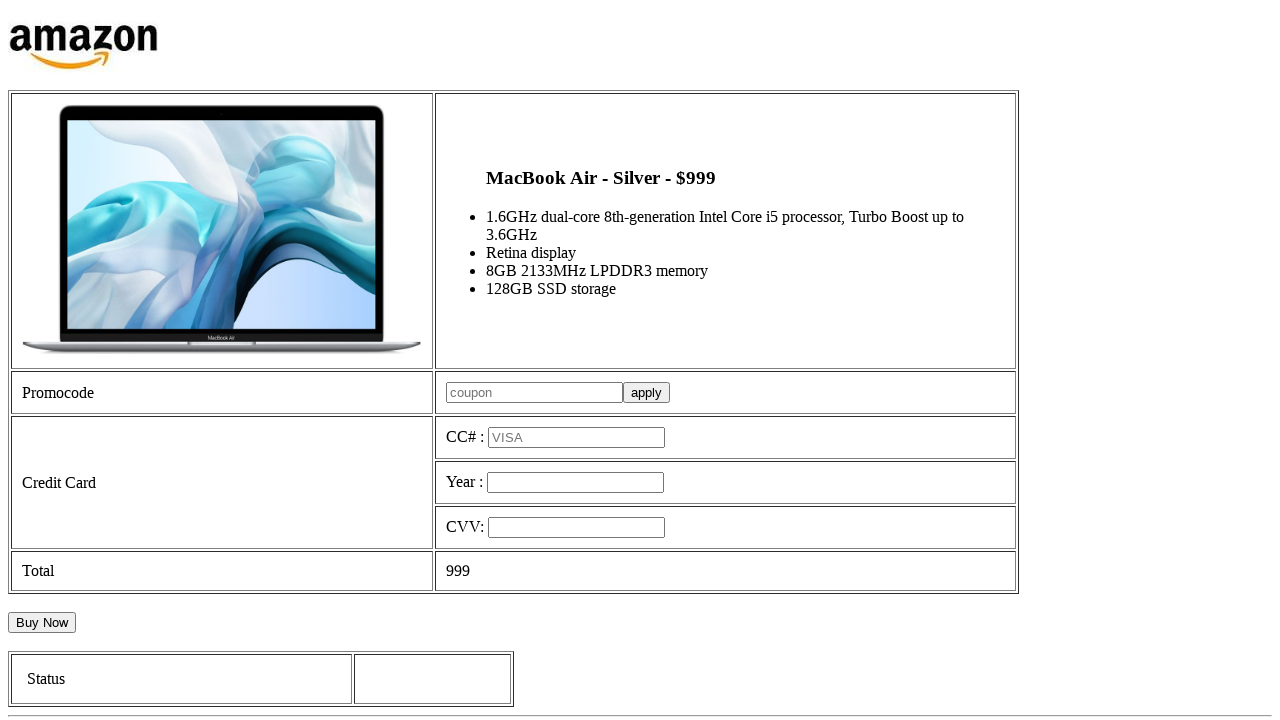

Filled coupon field with 'DISCOUNT20' on #coupon
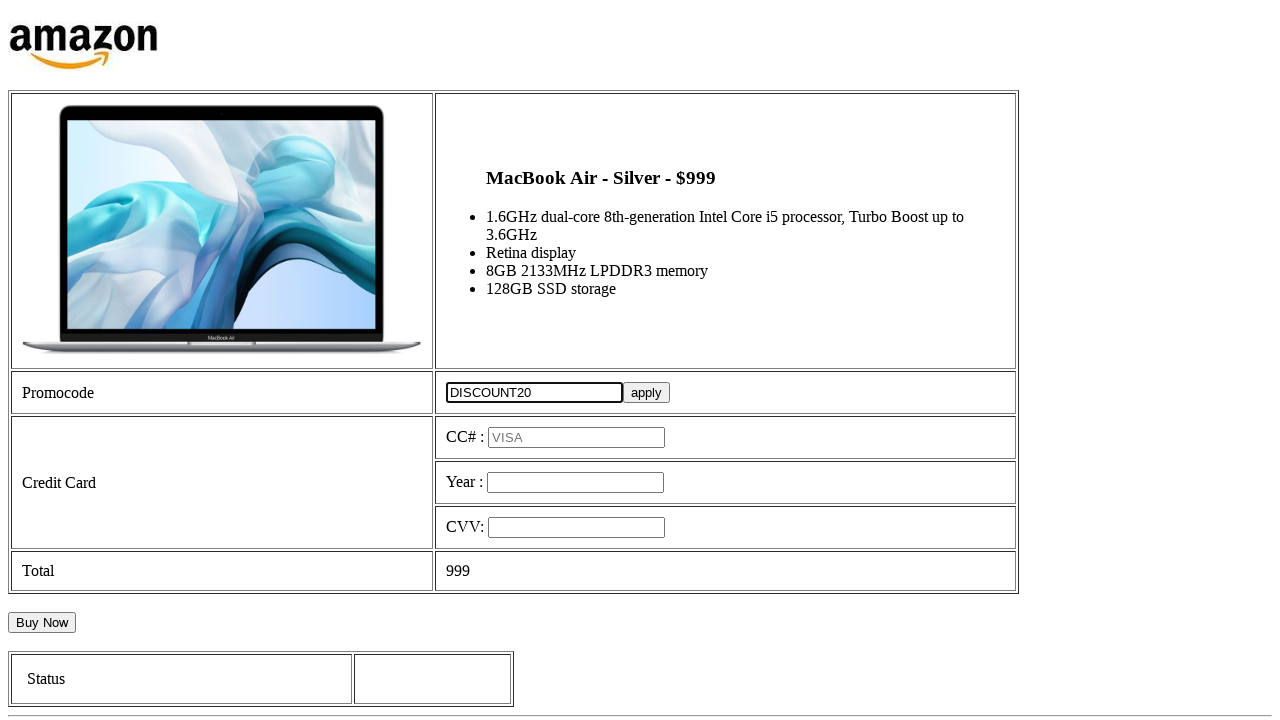

Clicked coupon apply button at (646, 392) on #couponbtn
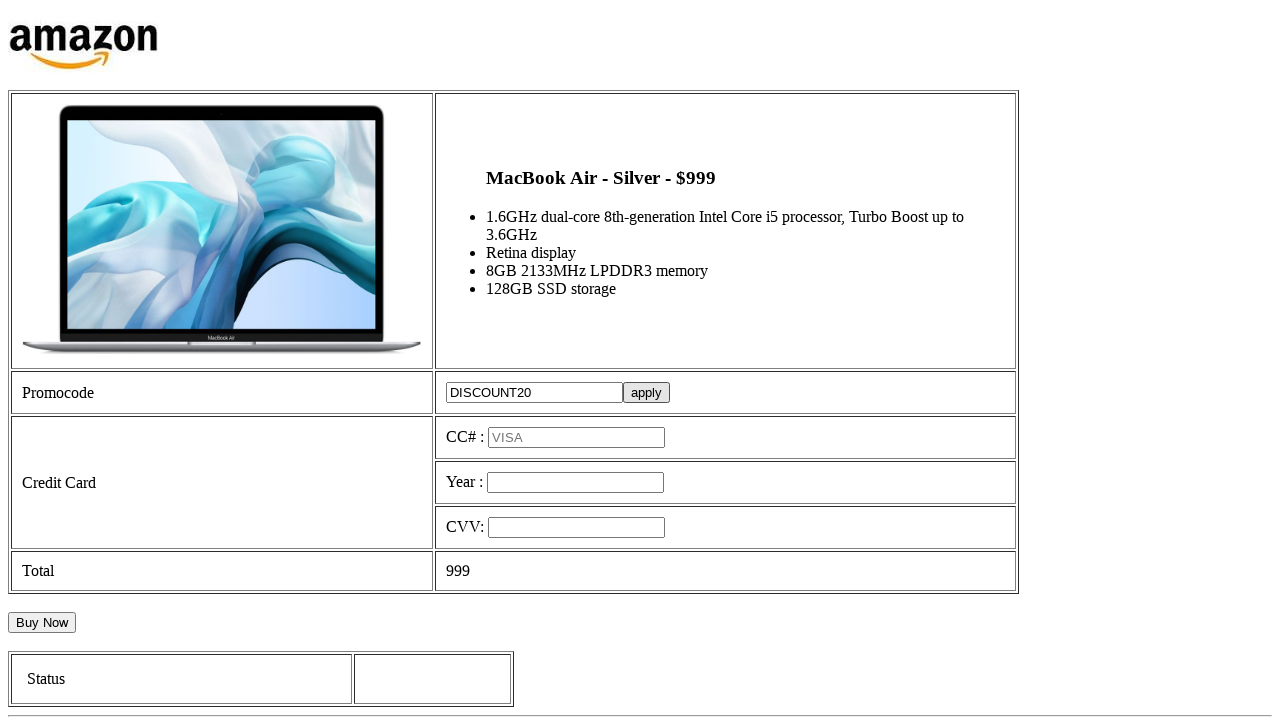

Entered credit card number '4111111111111111' on //input[@id='cc']
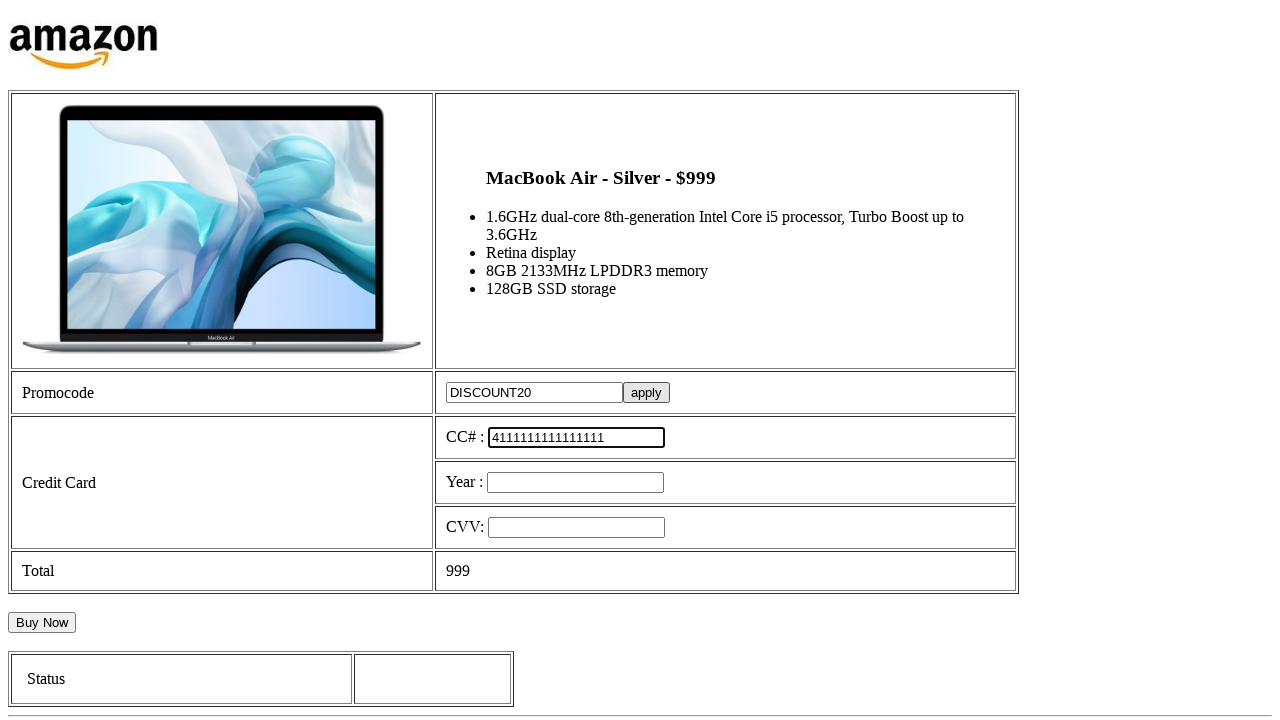

Entered card expiry year '2025' on #year
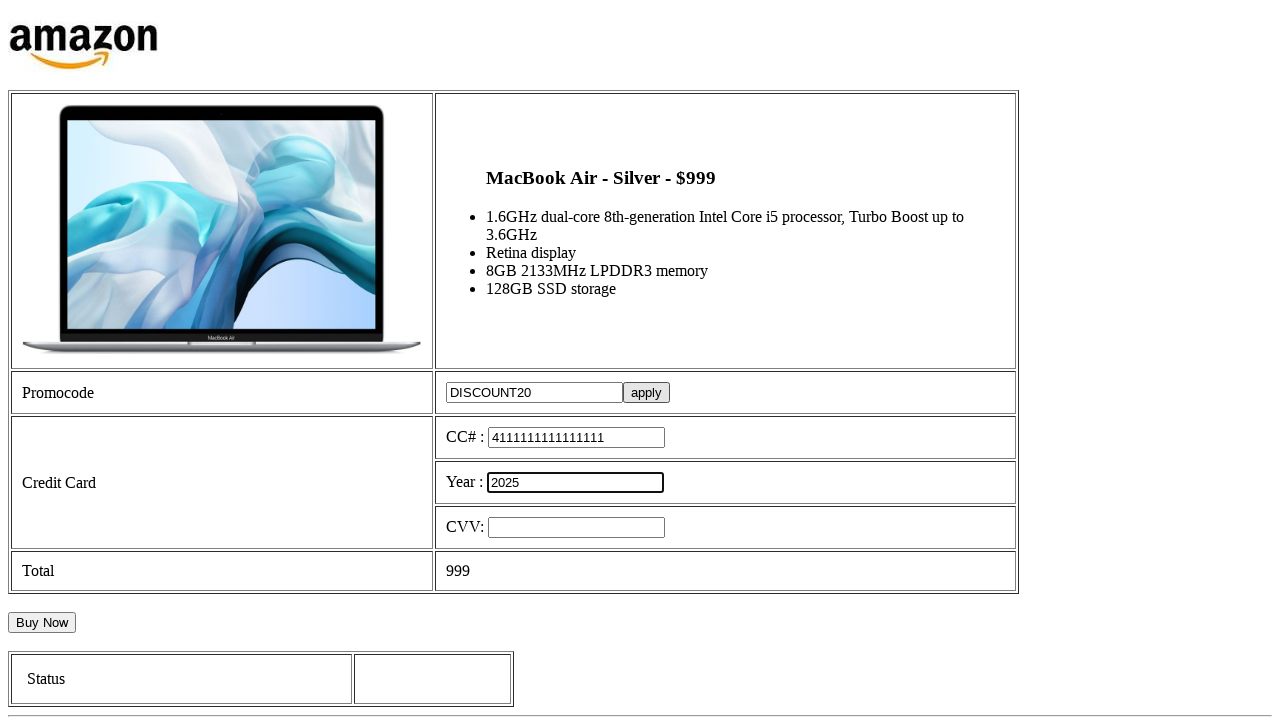

Entered CVV '123' on //input[@id='cvv']
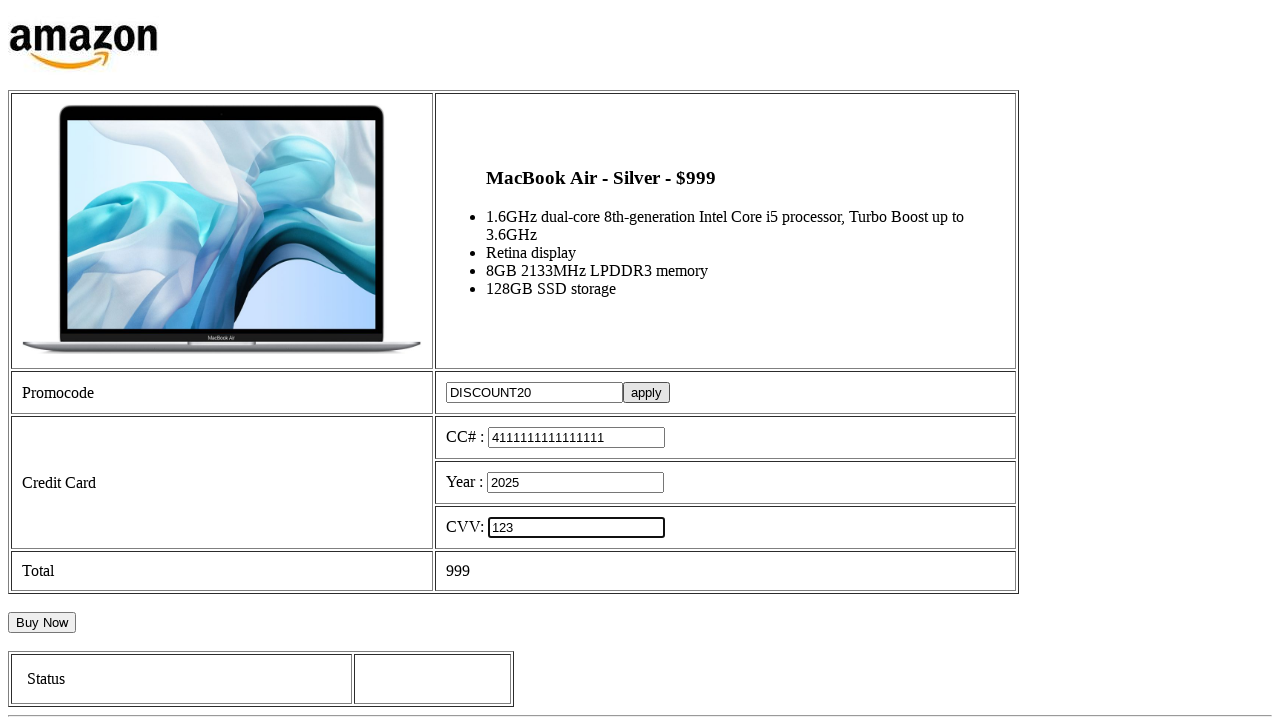

Clicked buy button to complete purchase at (42, 622) on #buy
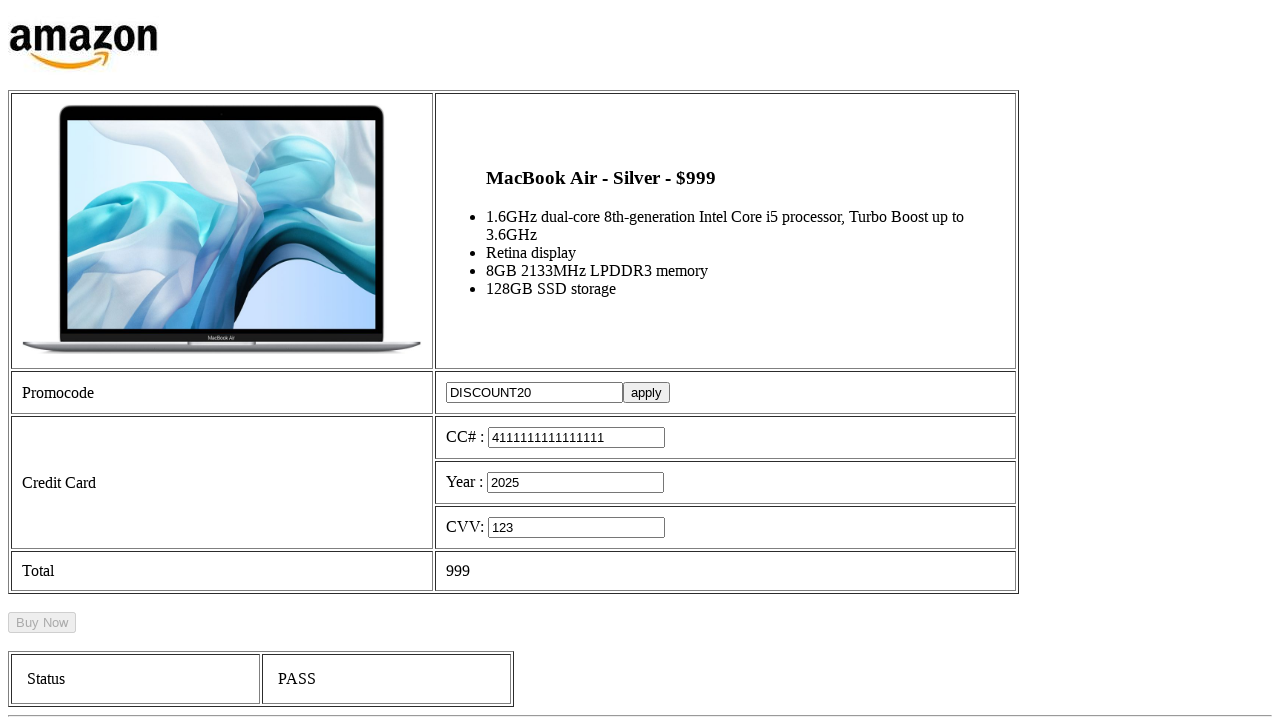

Purchase status message appeared
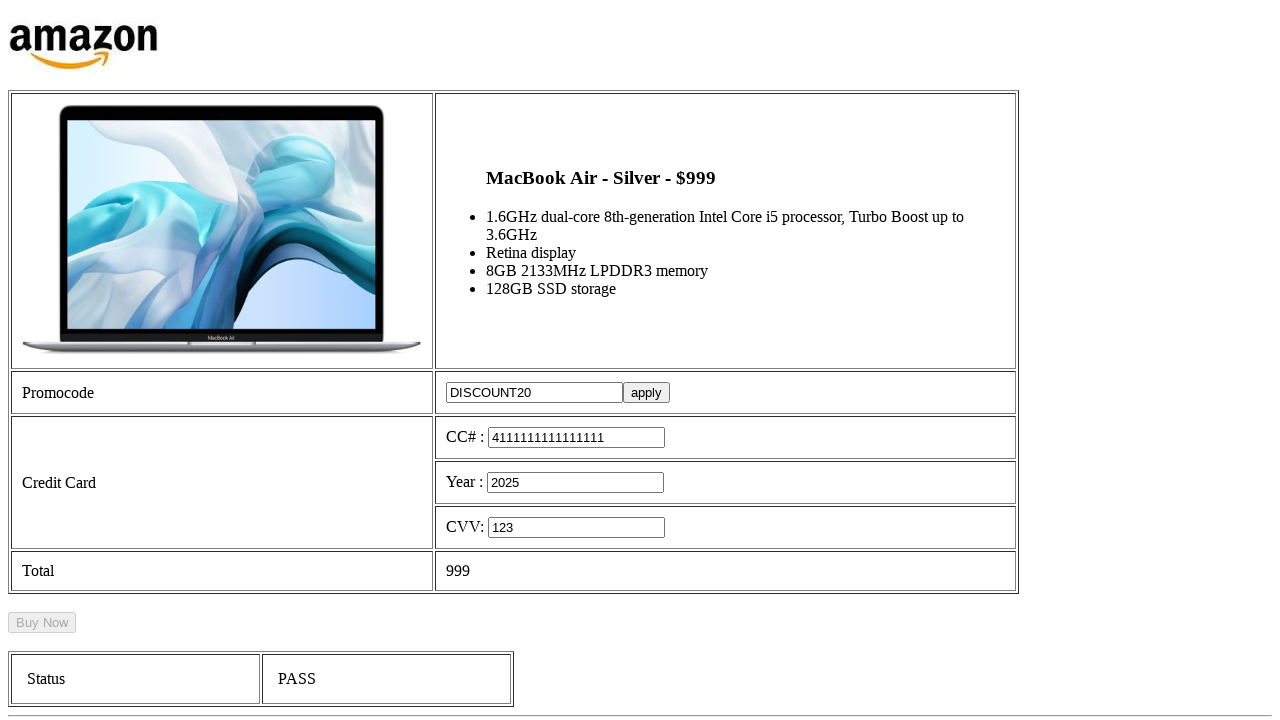

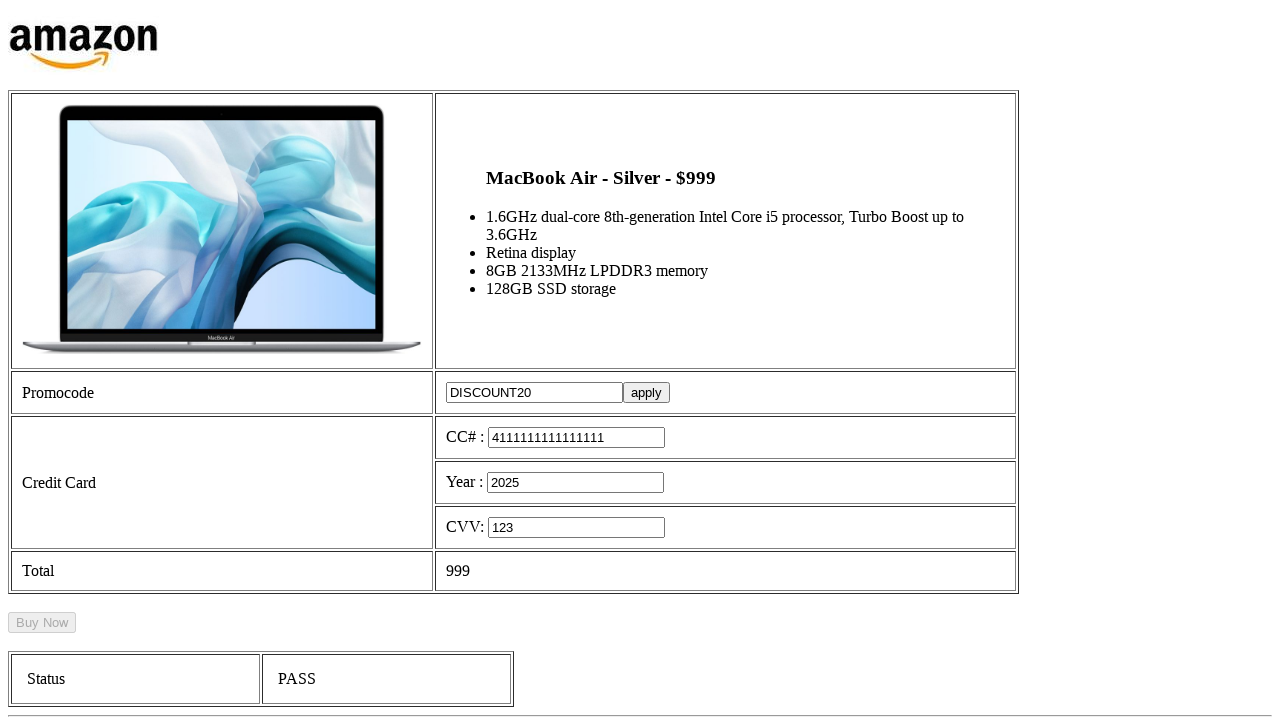